Tests navigation by clicking on Browse Languages and then returning to the Start page to verify the welcome heading.

Starting URL: http://www.99-bottles-of-beer.net/

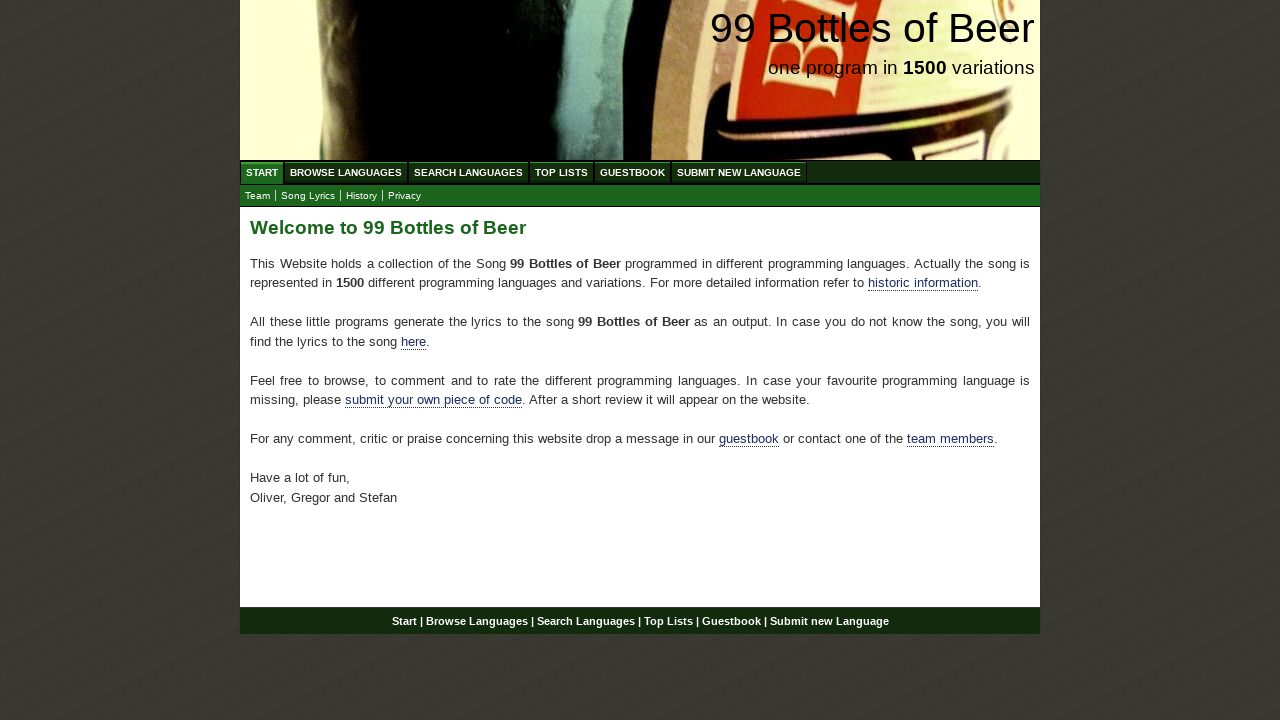

Clicked on Browse Languages link at (346, 172) on #menu li a[href='/abc.html']
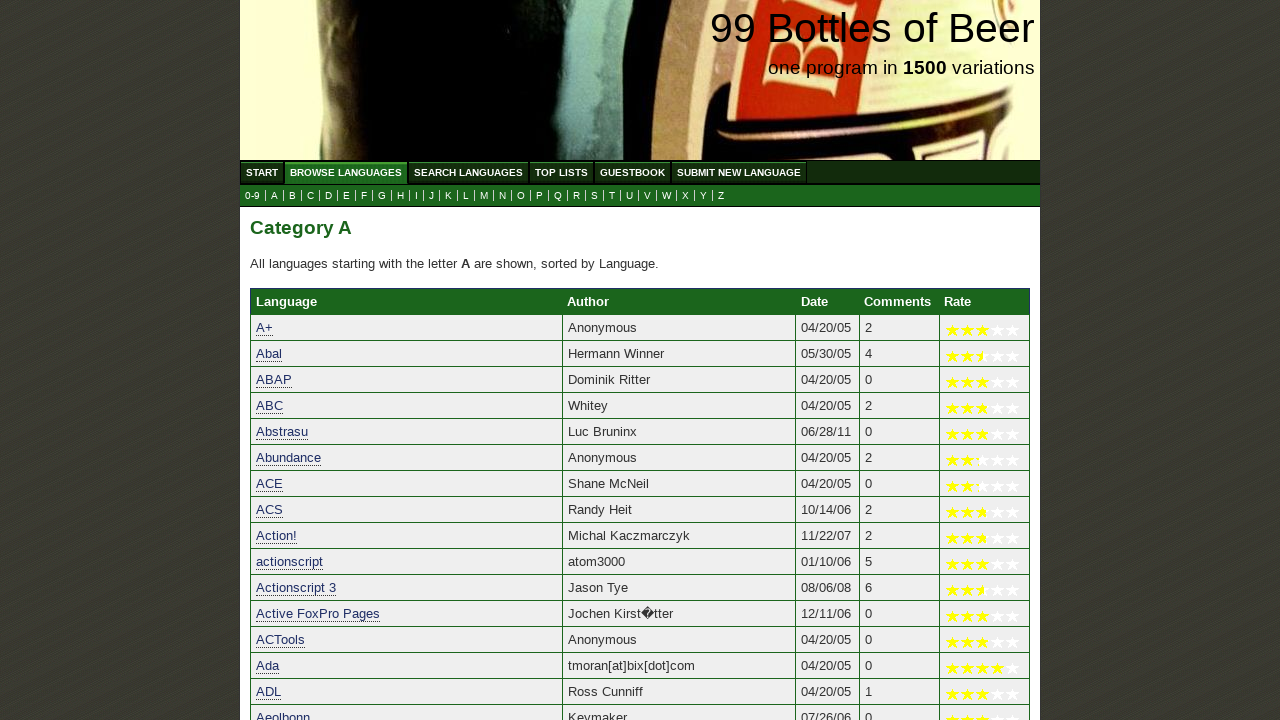

Clicked on Start link to return to home page at (262, 172) on #menu li a[href='/']
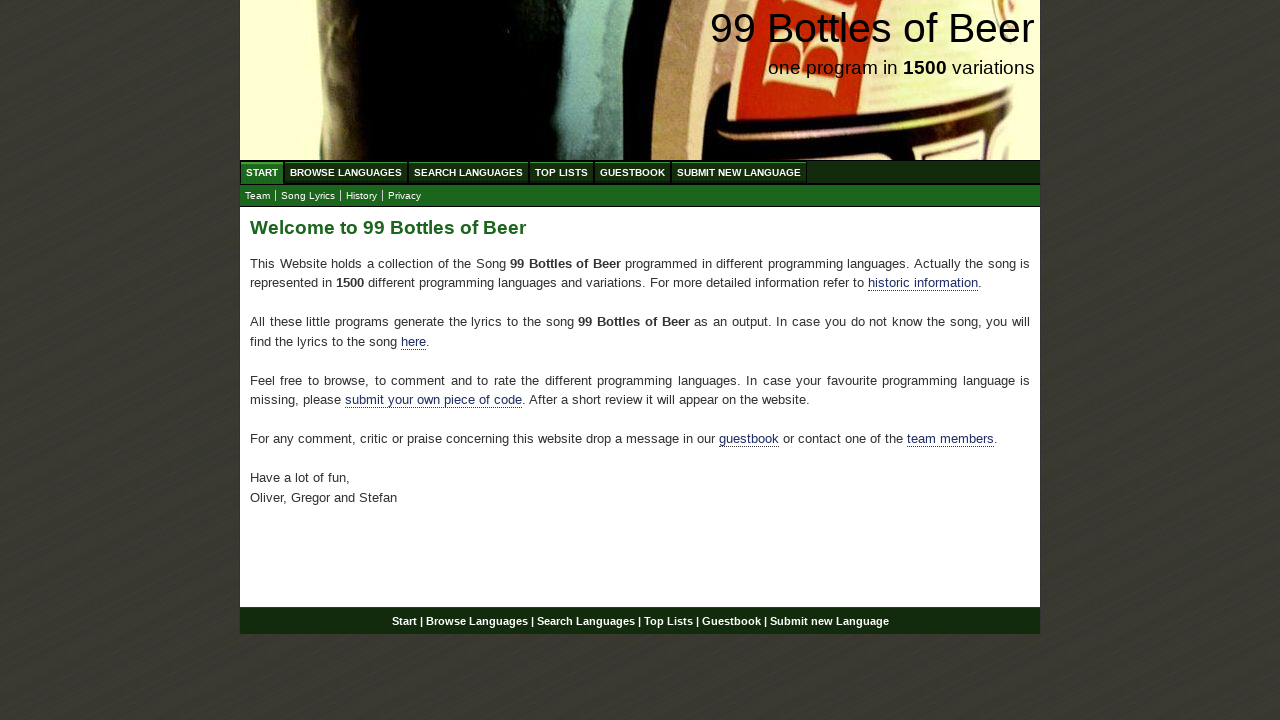

Welcome heading 'Welcome to 99 Bottles of Beer' is displayed
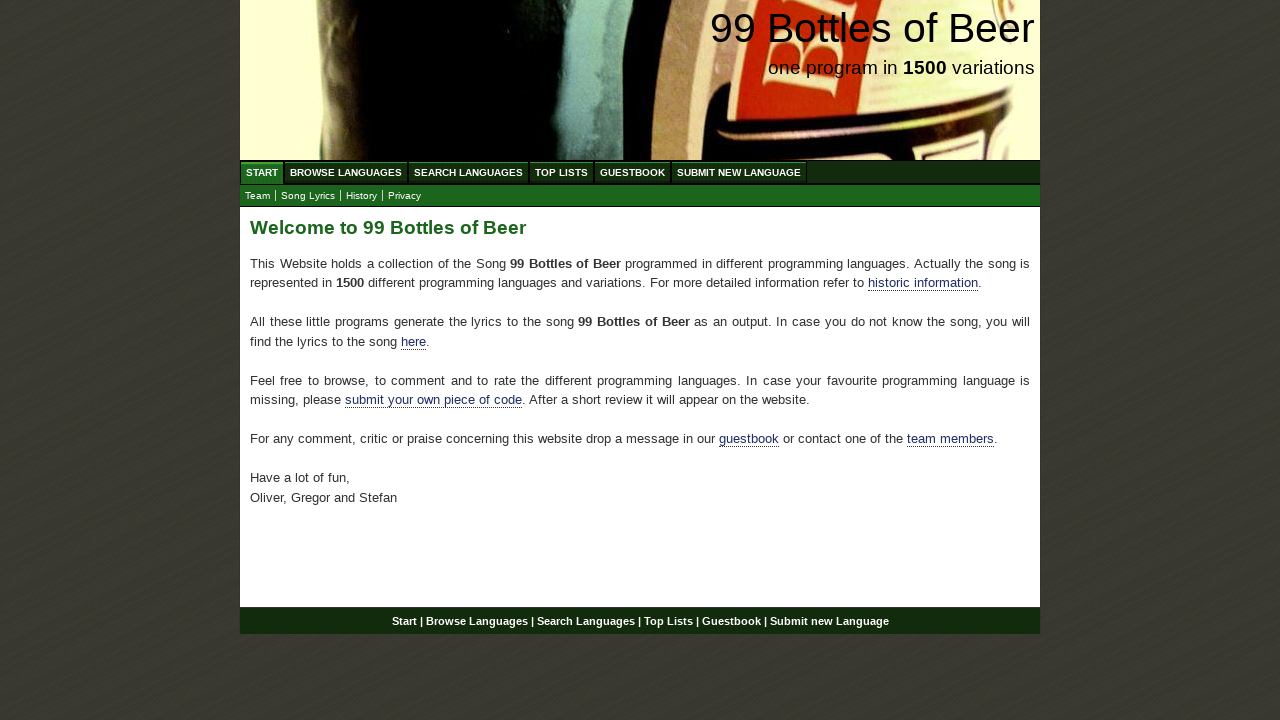

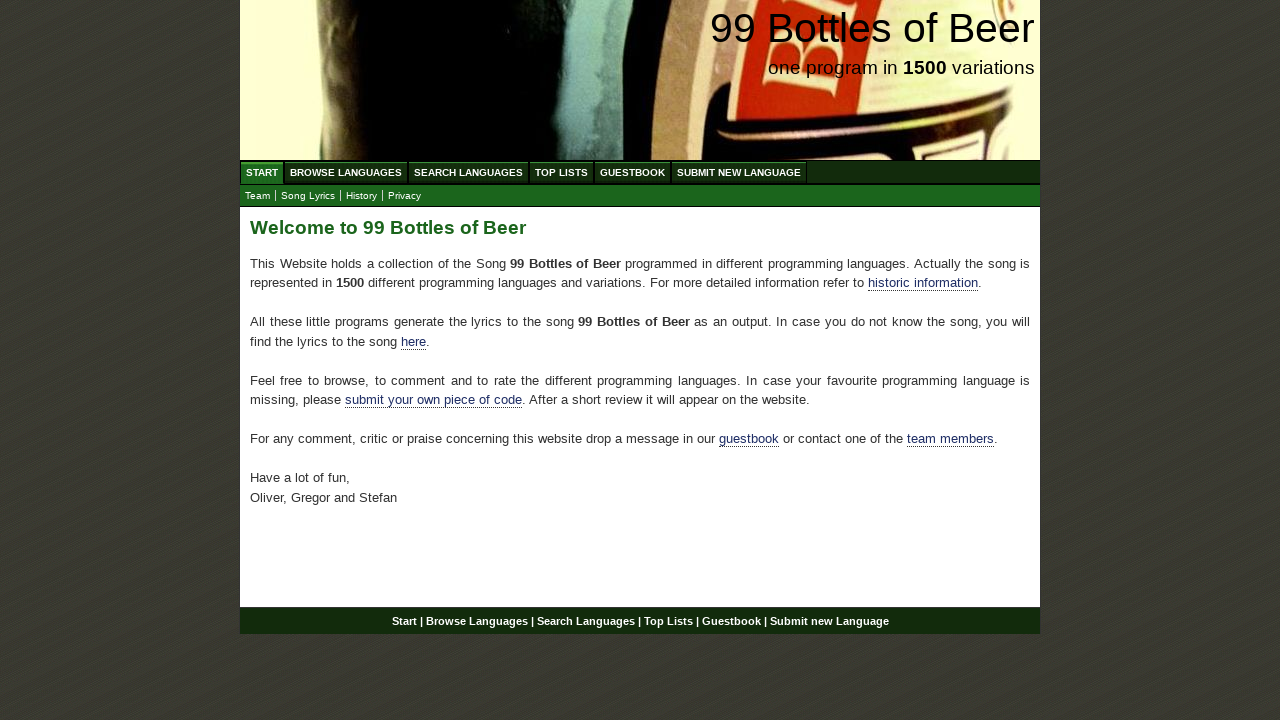